Fills out a form with randomly generated user information including full name, email, and addresses, then submits the form

Starting URL: https://demoqa.com/text-box

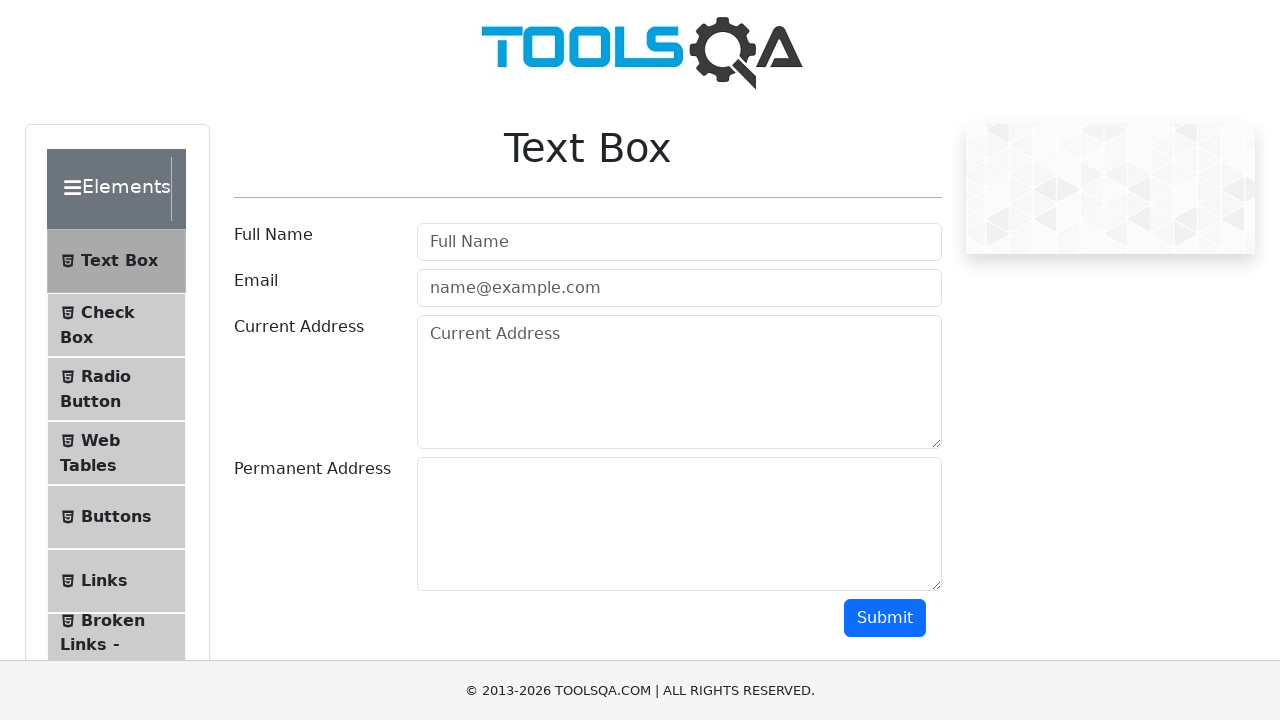

Filled full name field with 'John Michael Smith' on input[placeholder='Full Name']
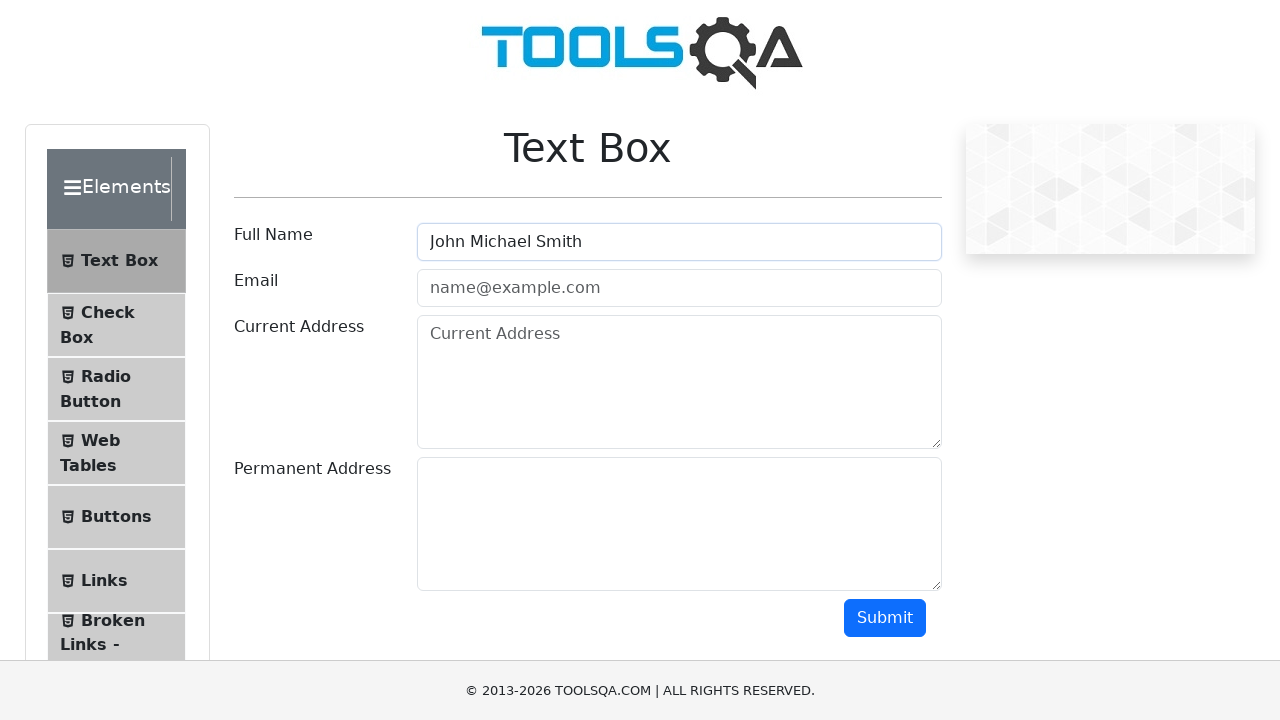

Filled email field with 'john.smith@example.com' on input#userEmail
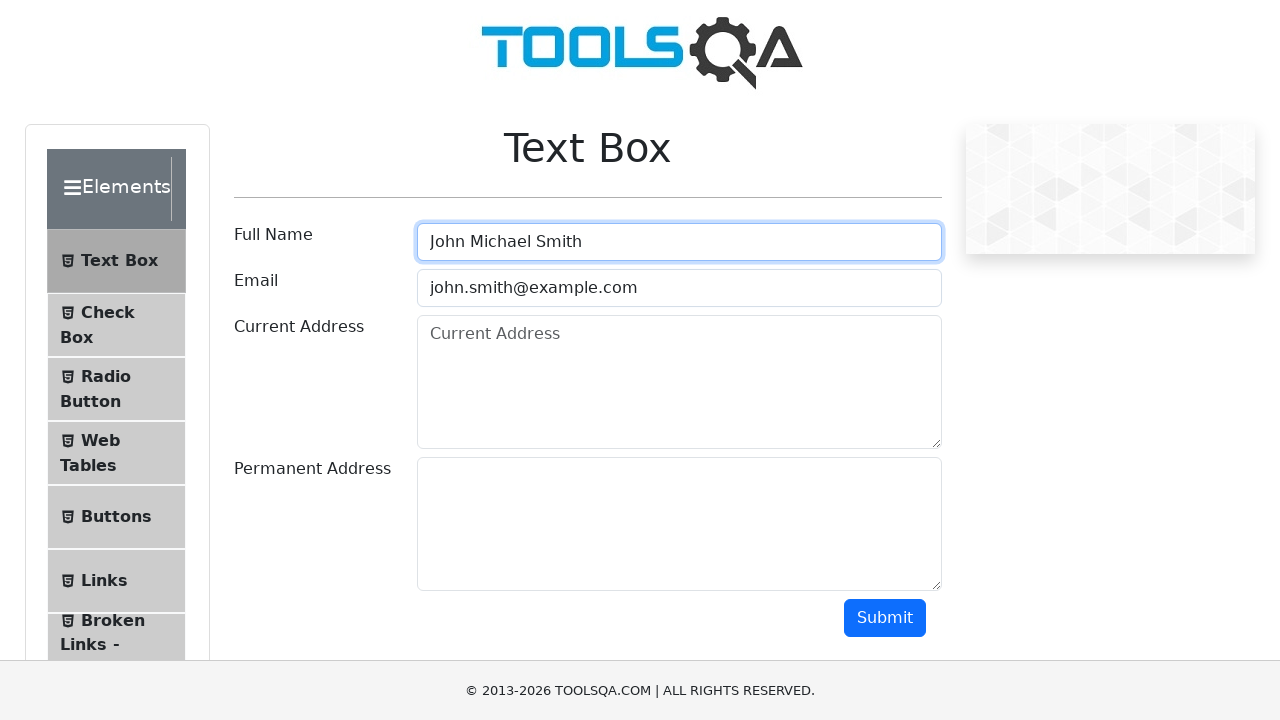

Filled current address field with '123 Main Street, Apt 4B, New York, NY 10001' on textarea#currentAddress
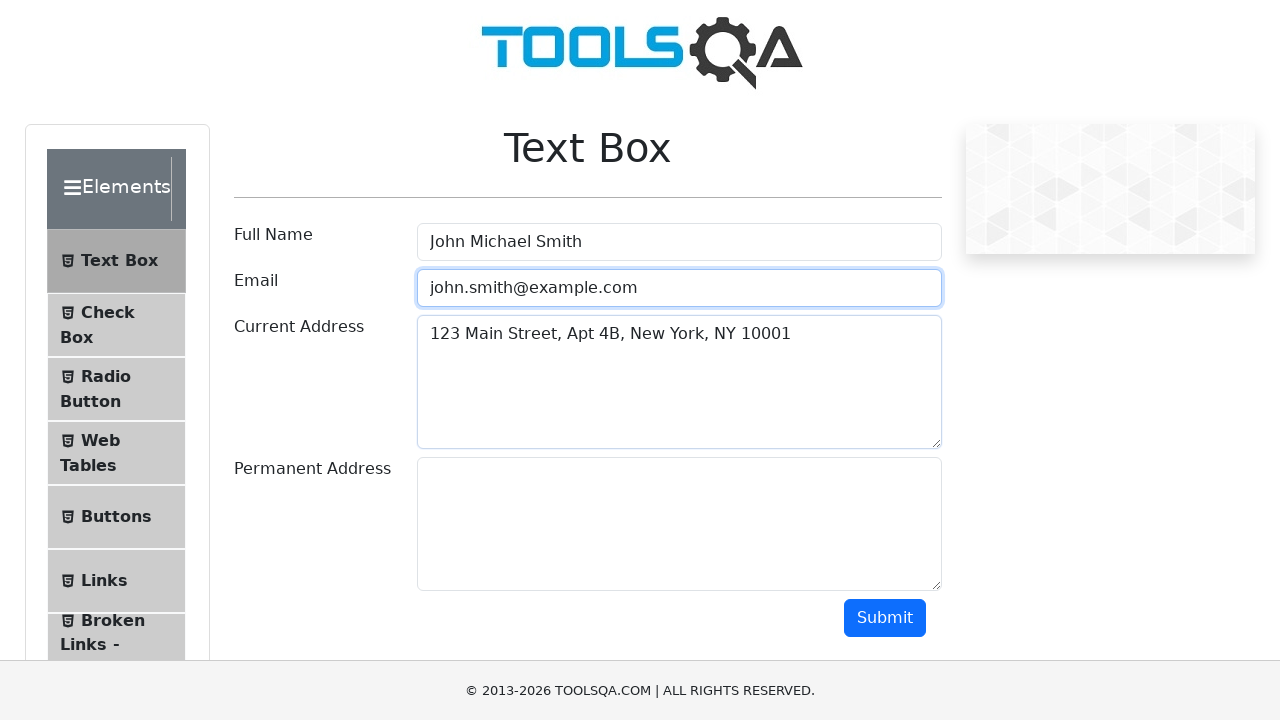

Filled permanent address field with '456 Oak Avenue, Suite 200' on textarea#permanentAddress
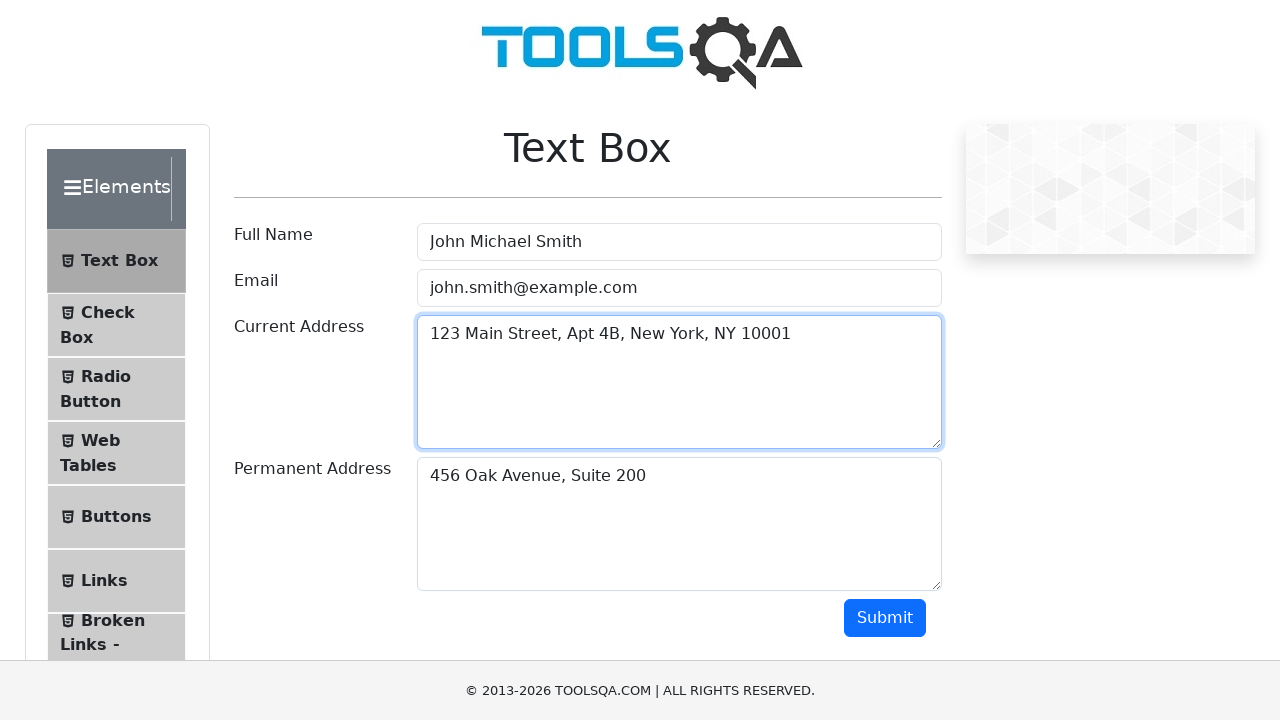

Clicked submit button to submit the form at (885, 618) on #submit
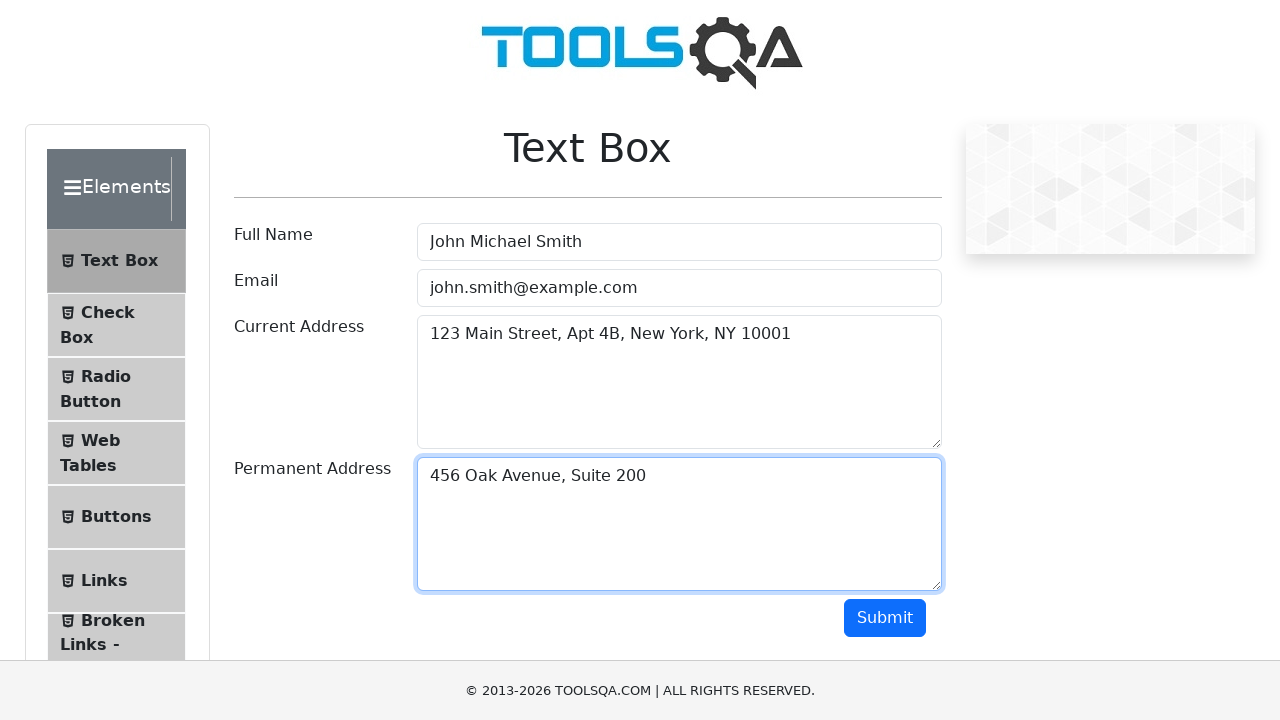

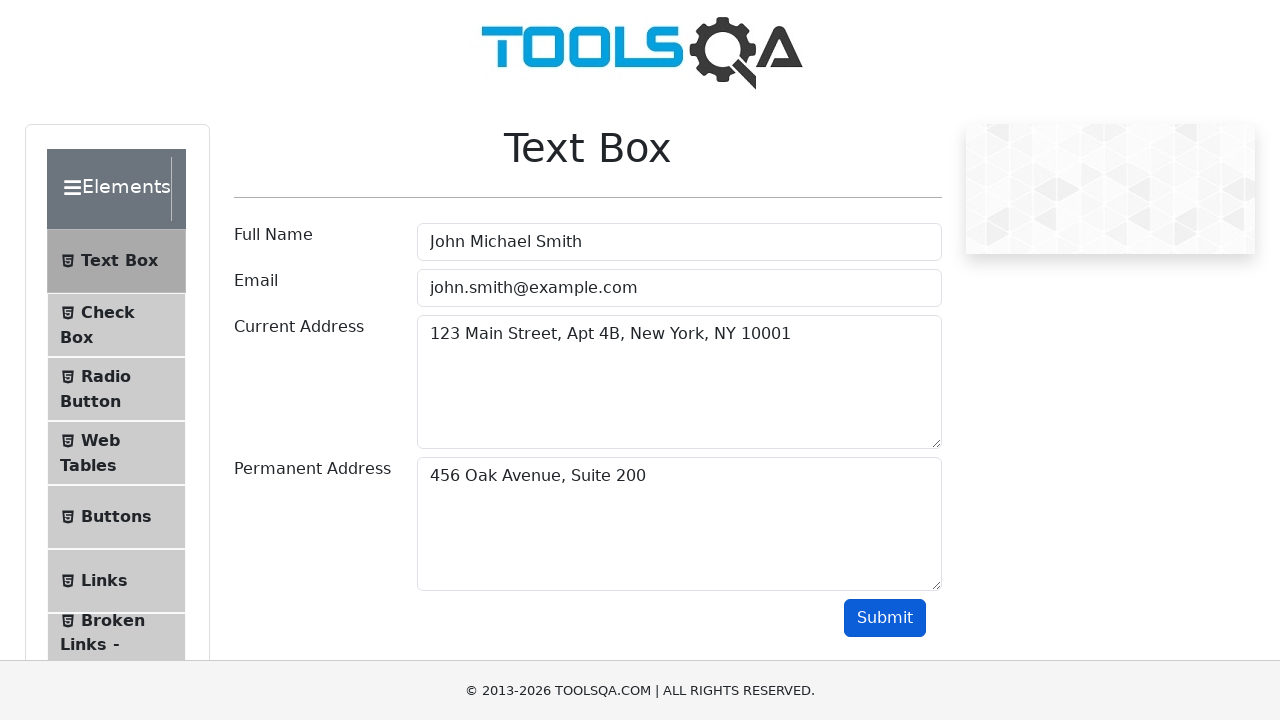